Navigates to an earnings details page for a stock ticker and waits for the earnings summary section to load

Starting URL: https://www.earningswhispers.com/epsdetails/MSFT

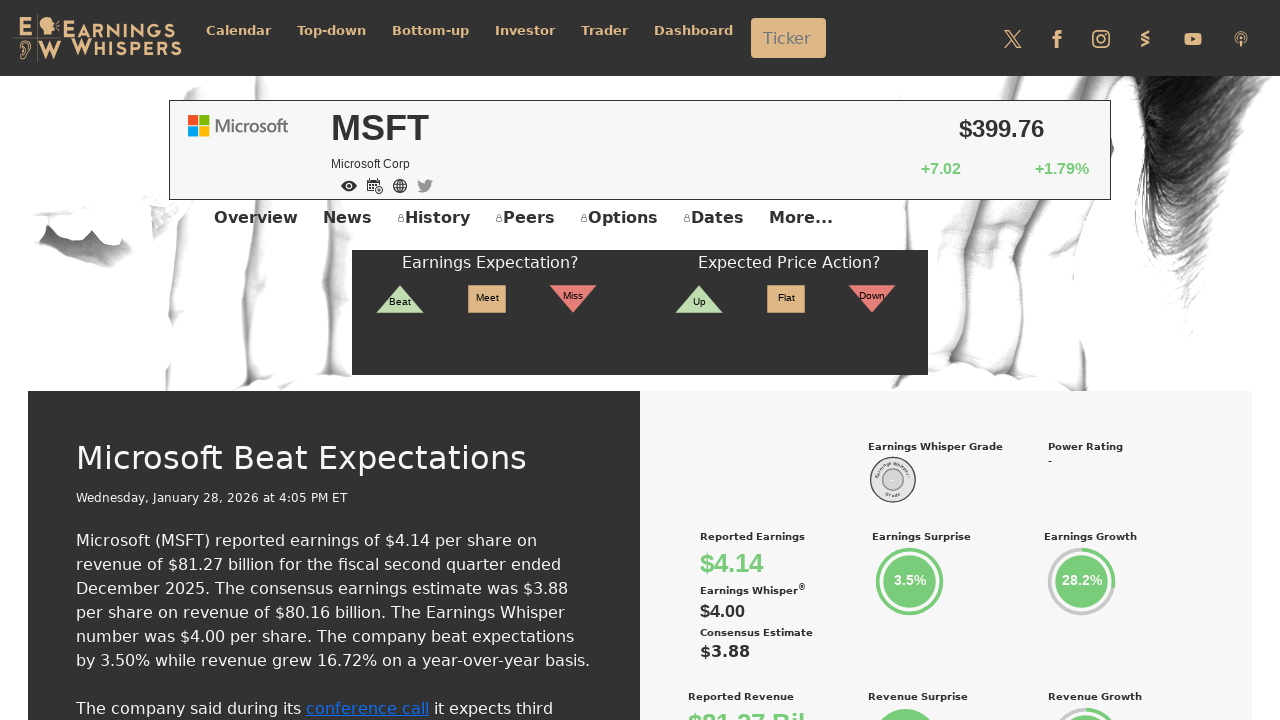

Navigated to earnings details page for MSFT
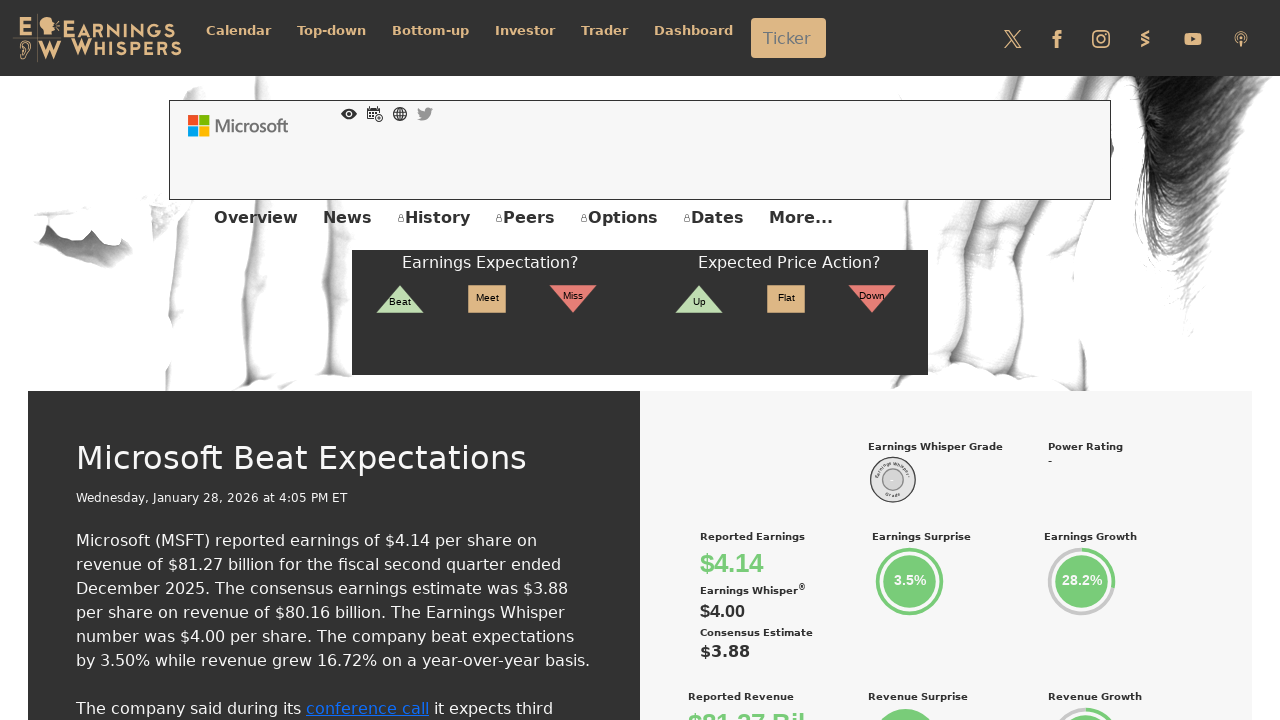

Earnings summary section loaded successfully
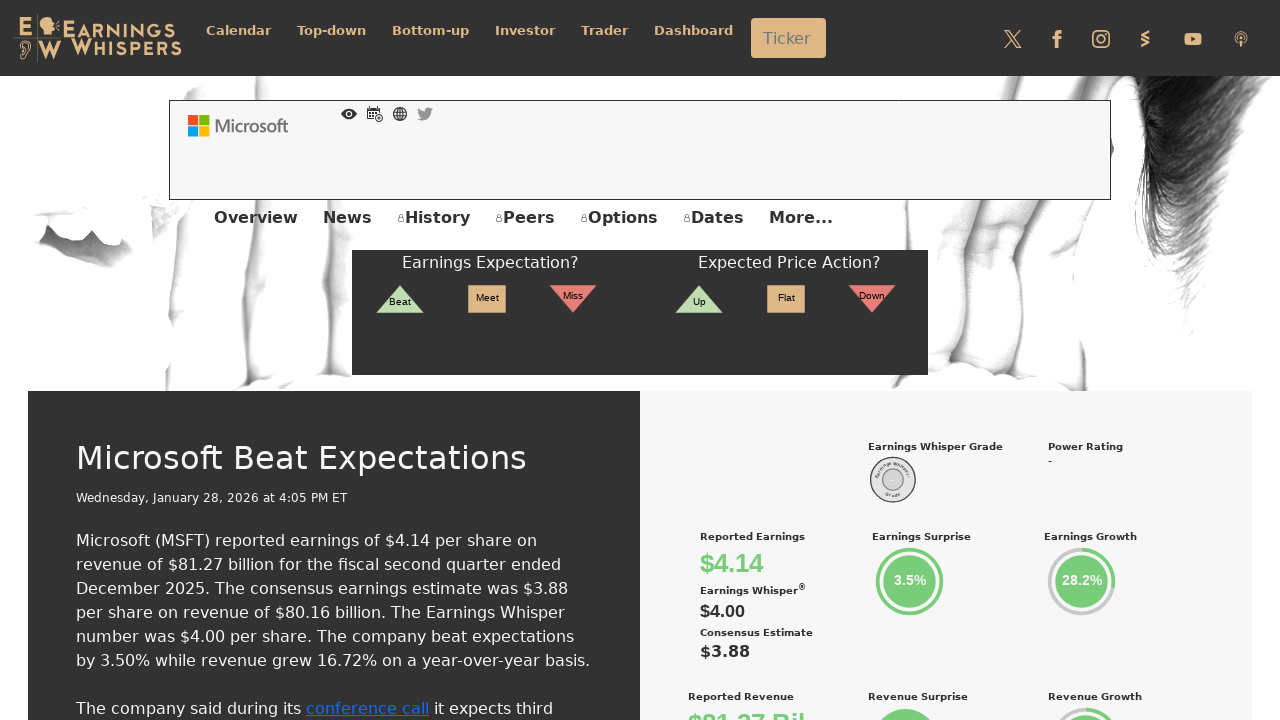

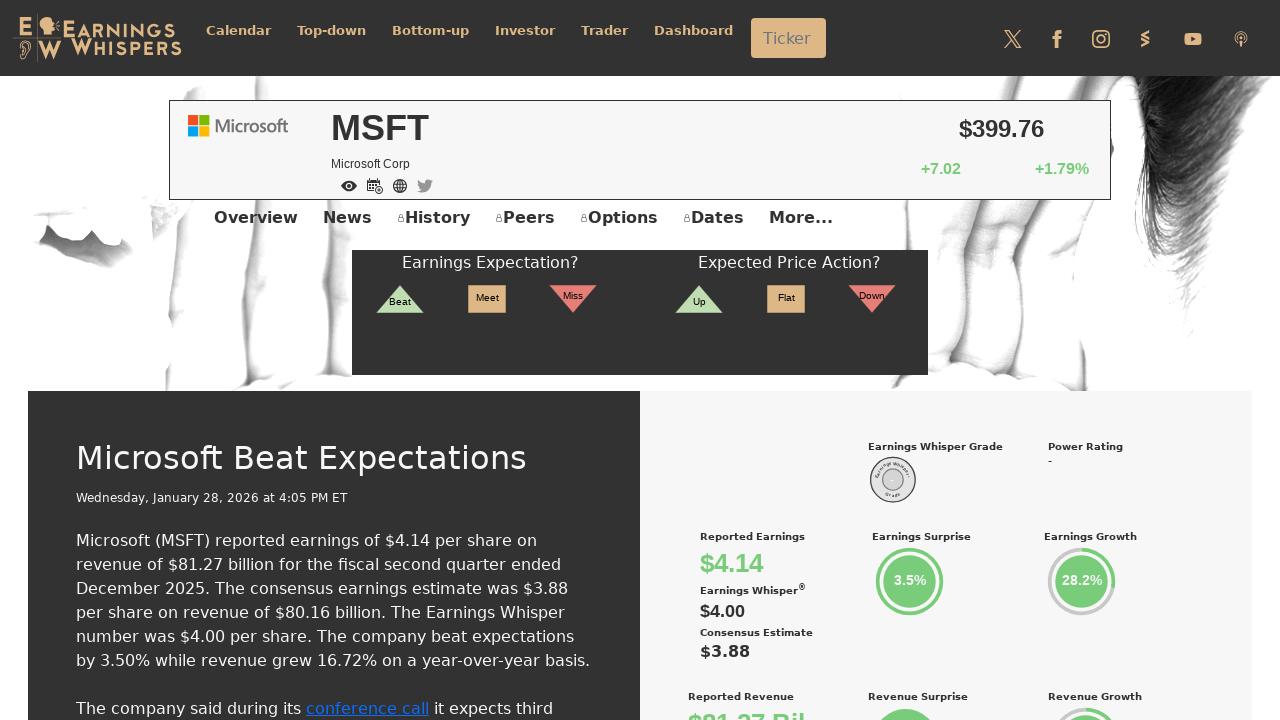